Tests that product information displays correctly in the cart by adding a random product, then verifying the image, name, price, and total are shown correctly.

Starting URL: https://demoblaze.com/

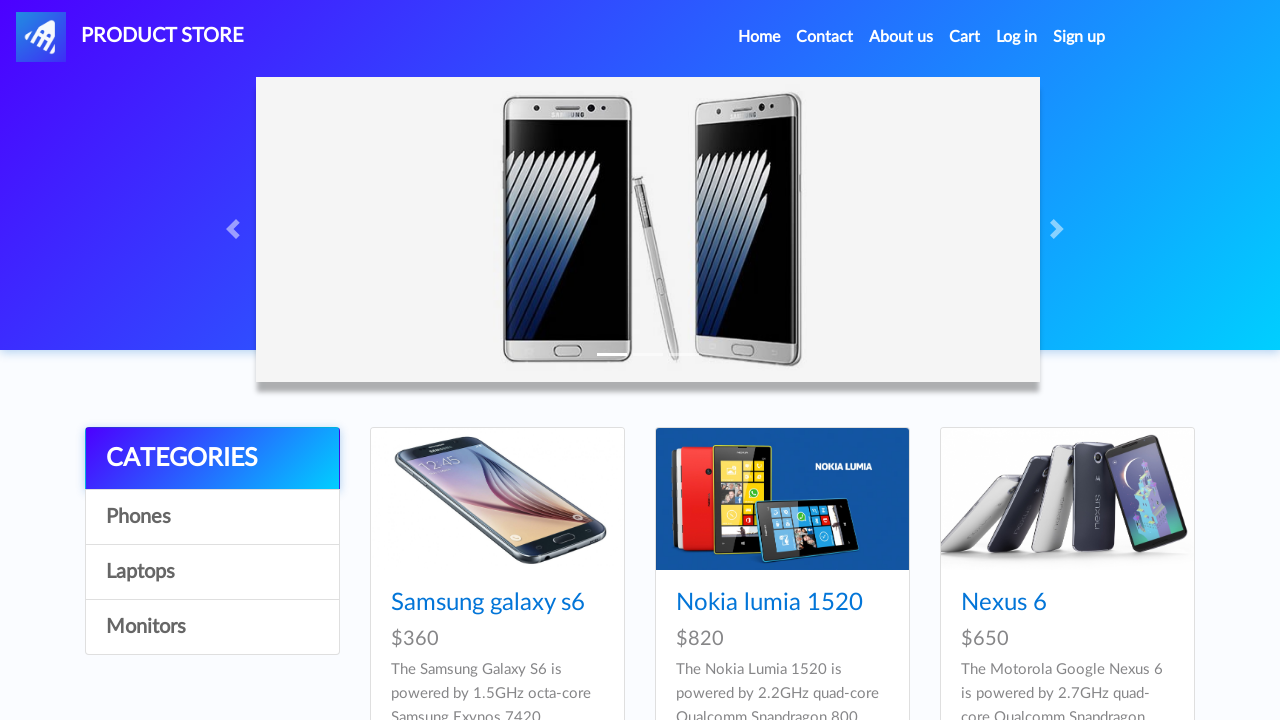

Clicked on a random product (index 3) at (1067, 499) on (//div[@class='card h-100']//img)[3]
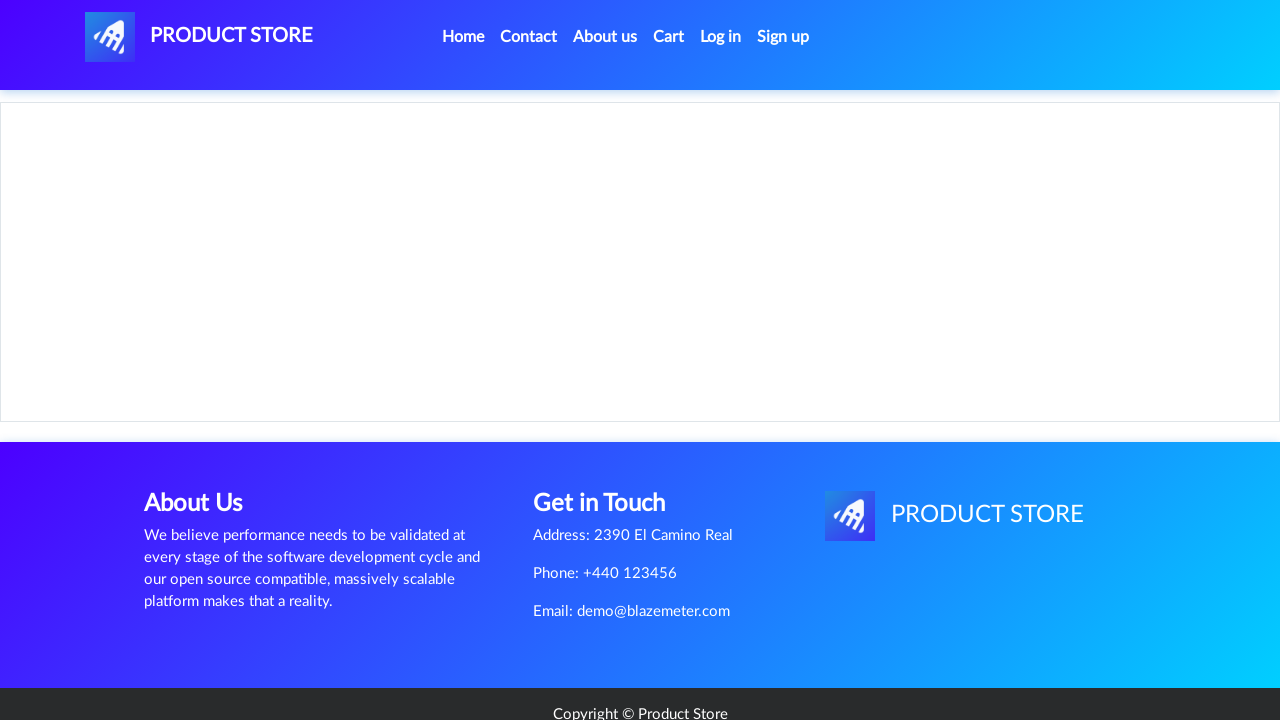

Product details page loaded - product title visible
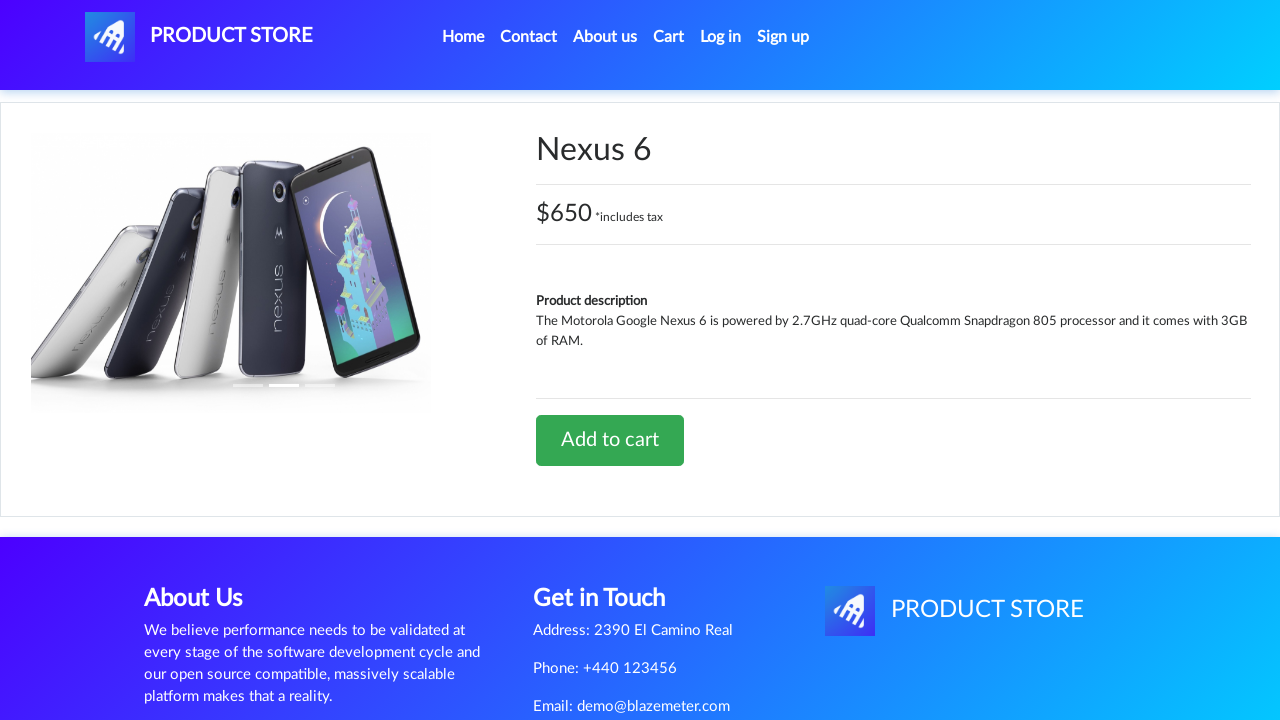

Clicked 'Add to cart' button at (610, 440) on text=Add to cart
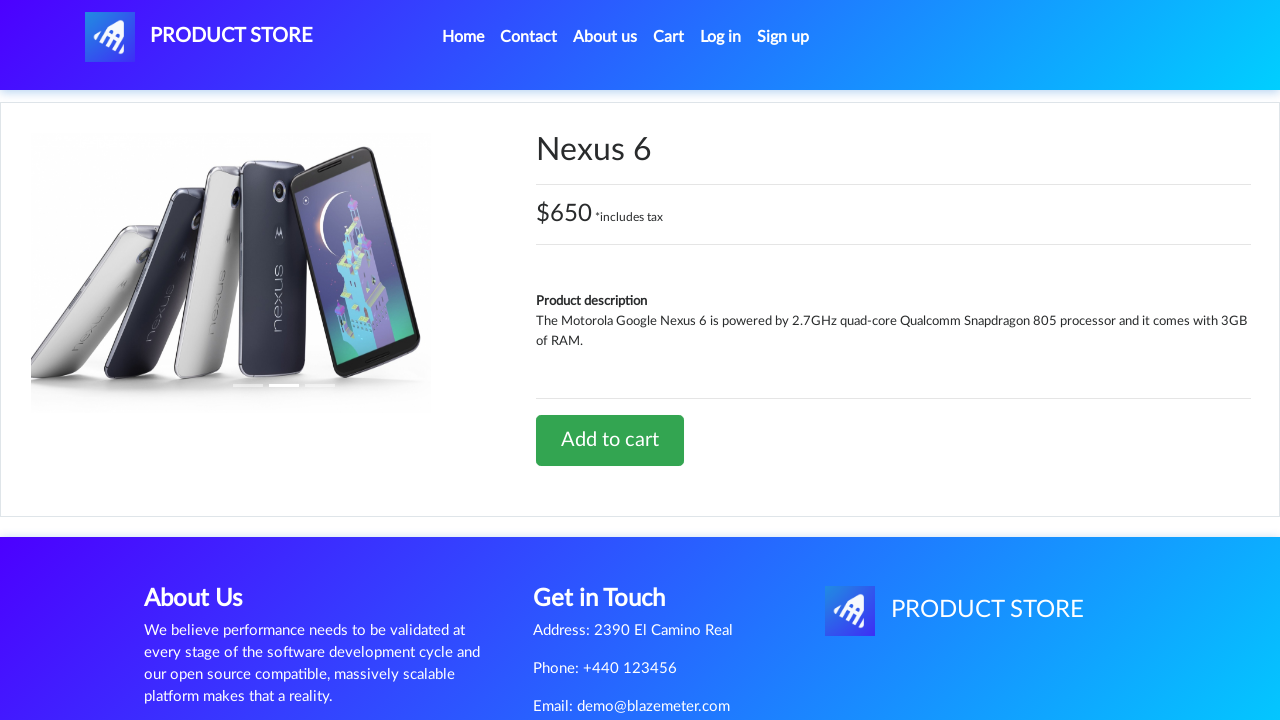

Navigated to Cart page at (669, 37) on internal:role=link[name="Cart"i] >> nth=0
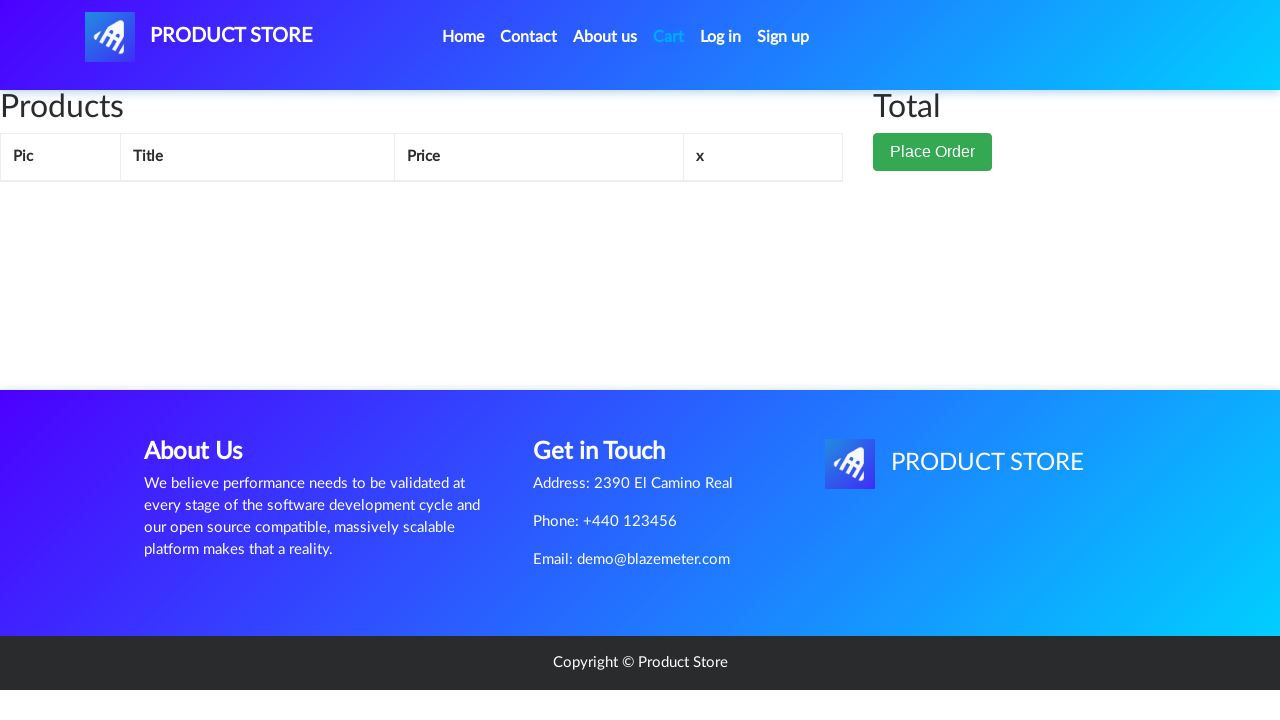

Product image is visible in cart
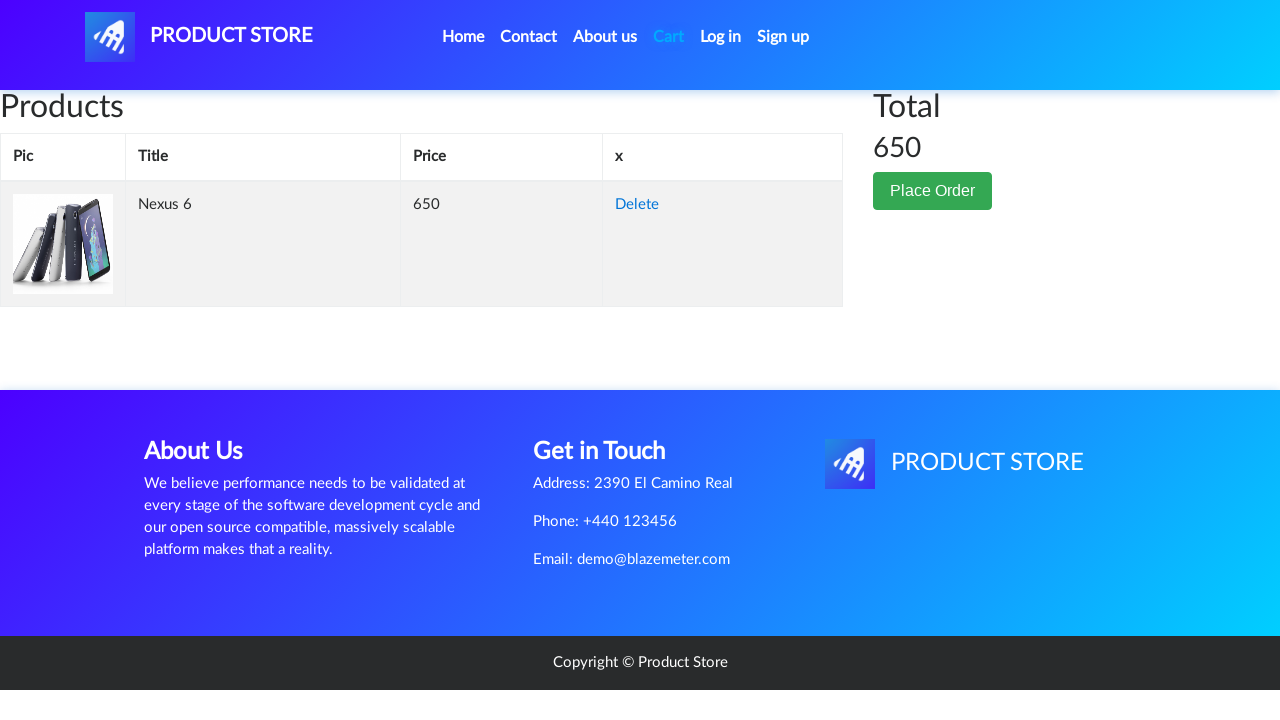

Product name is displayed in cart
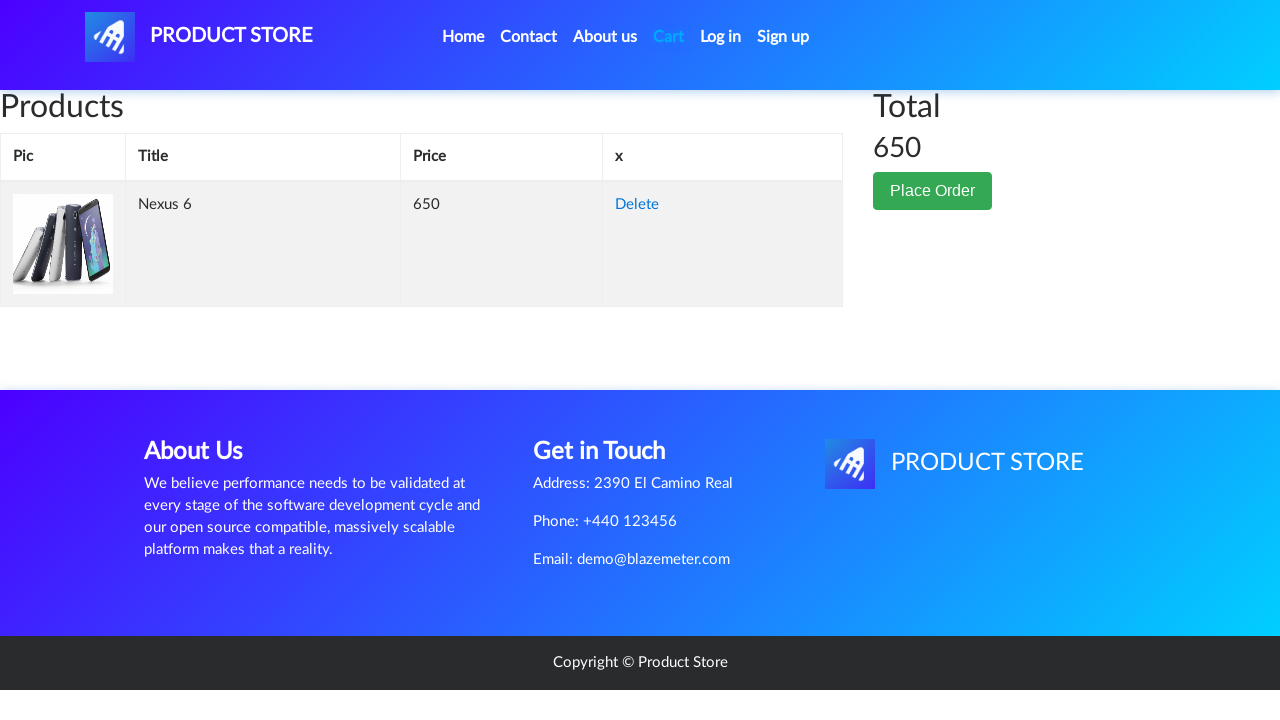

Product price is displayed in cart
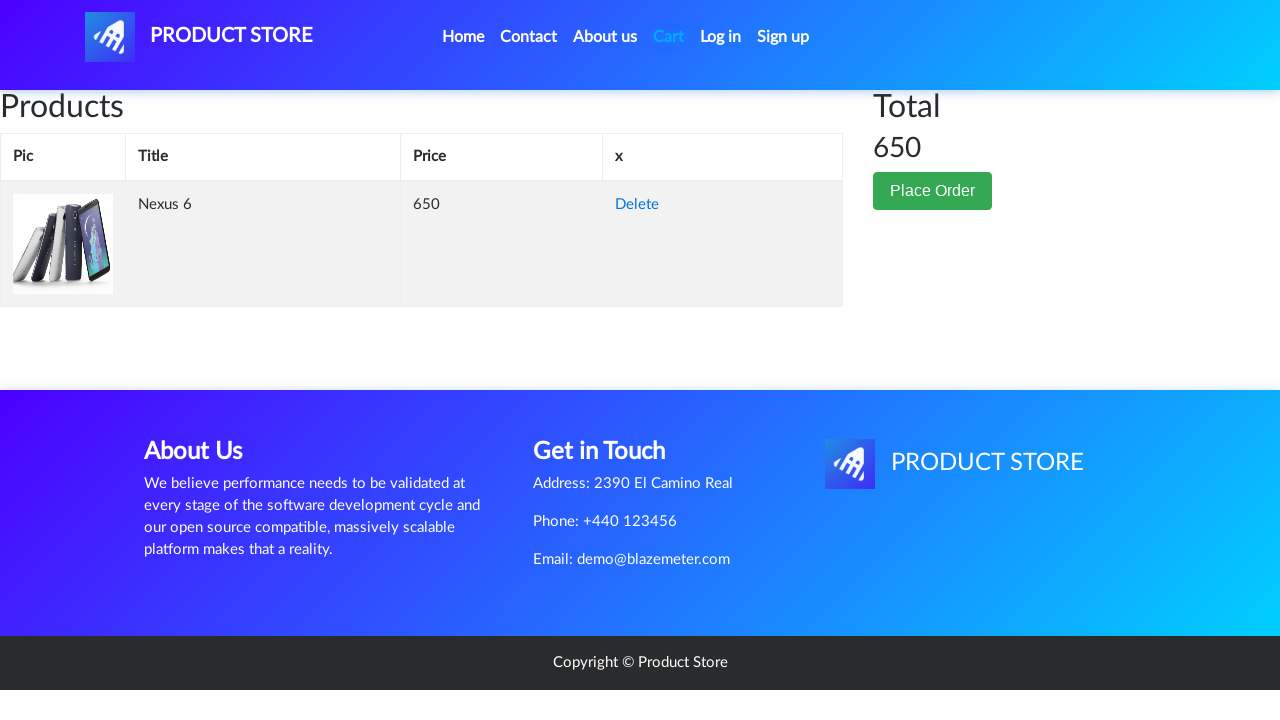

Total price is displayed in cart
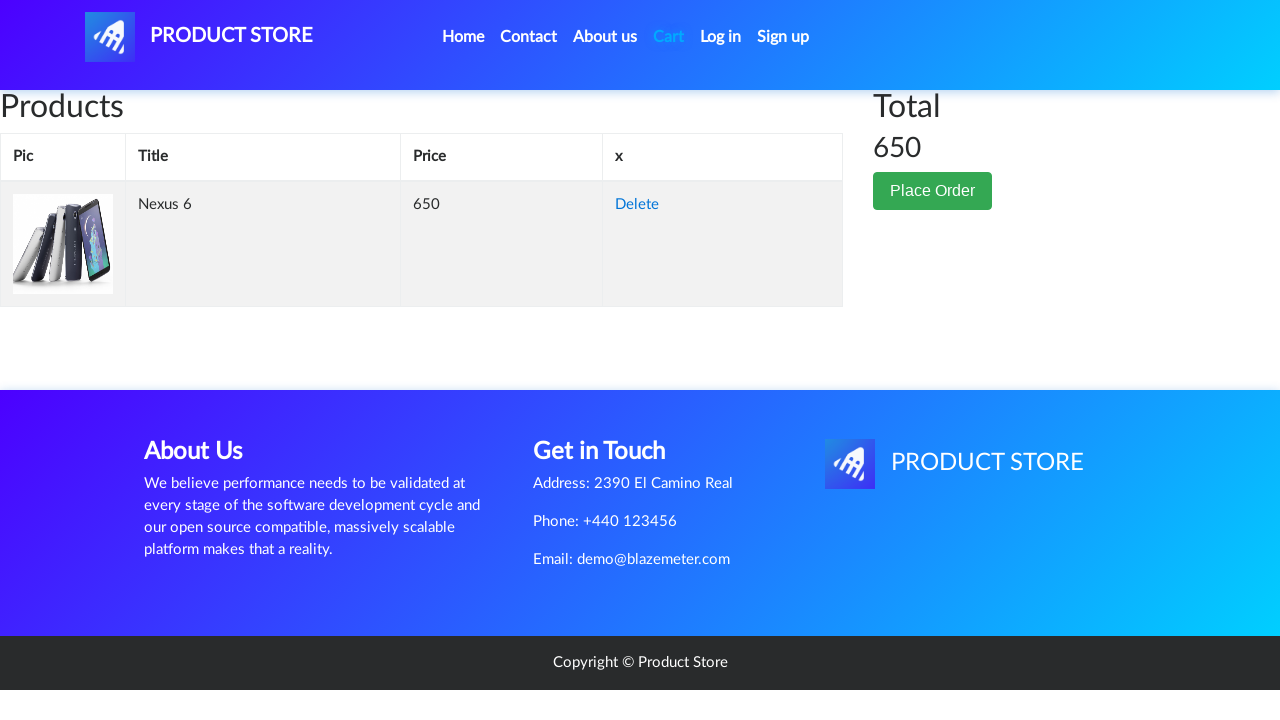

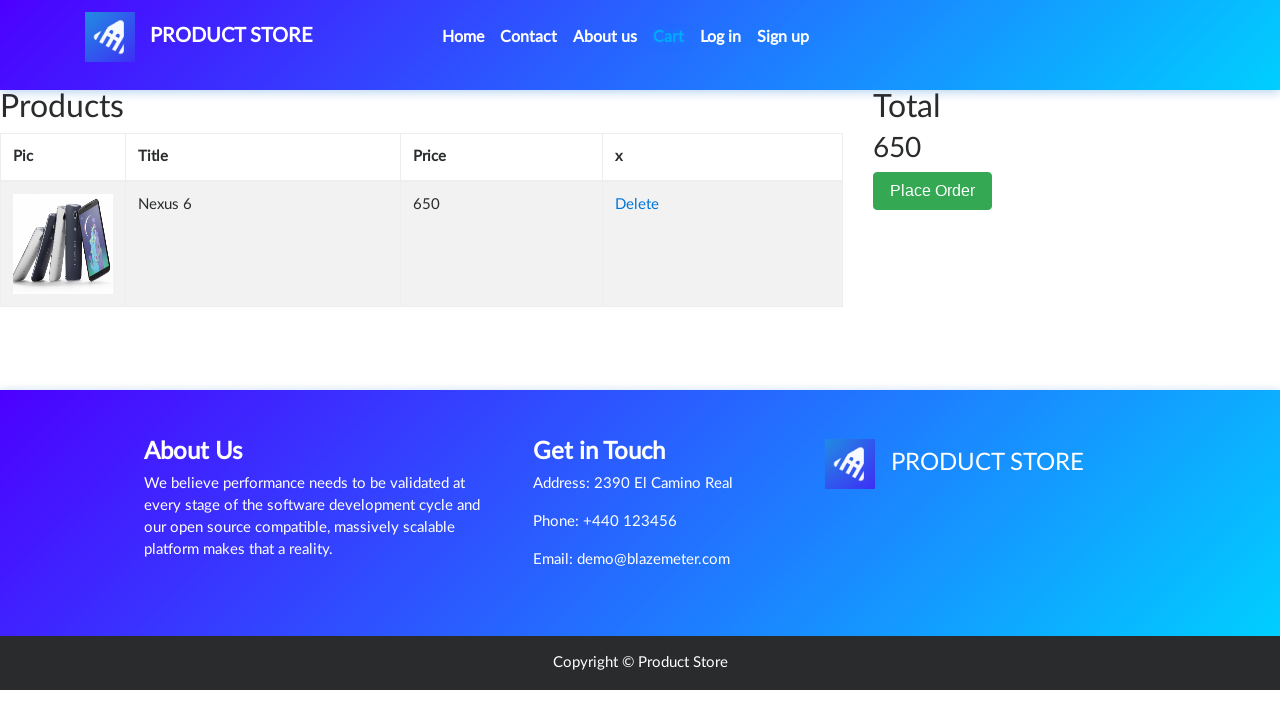